Tests the add/remove elements functionality by clicking the "Add Element" button, verifying a "Delete" button appears, clicking the delete button, and verifying the element is removed from the page.

Starting URL: https://practice.cydeo.com/add_remove_elements/

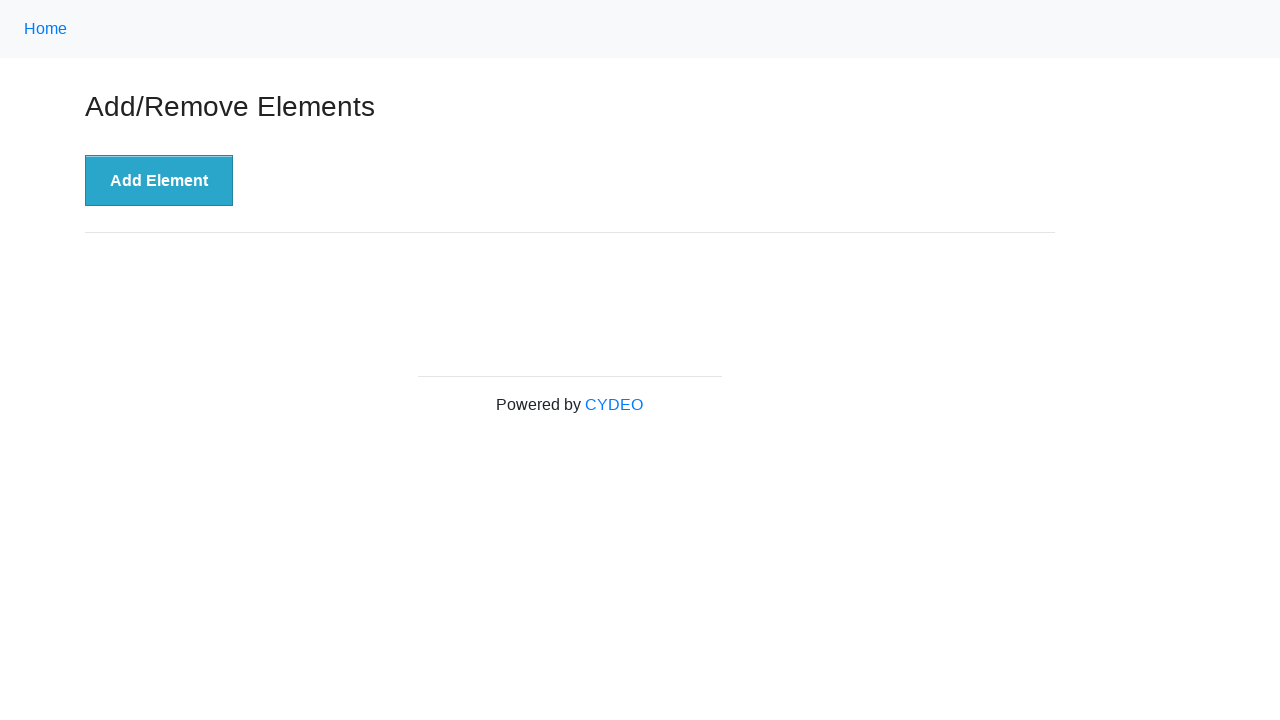

Clicked 'Add Element' button at (159, 181) on xpath=//button[text()='Add Element']
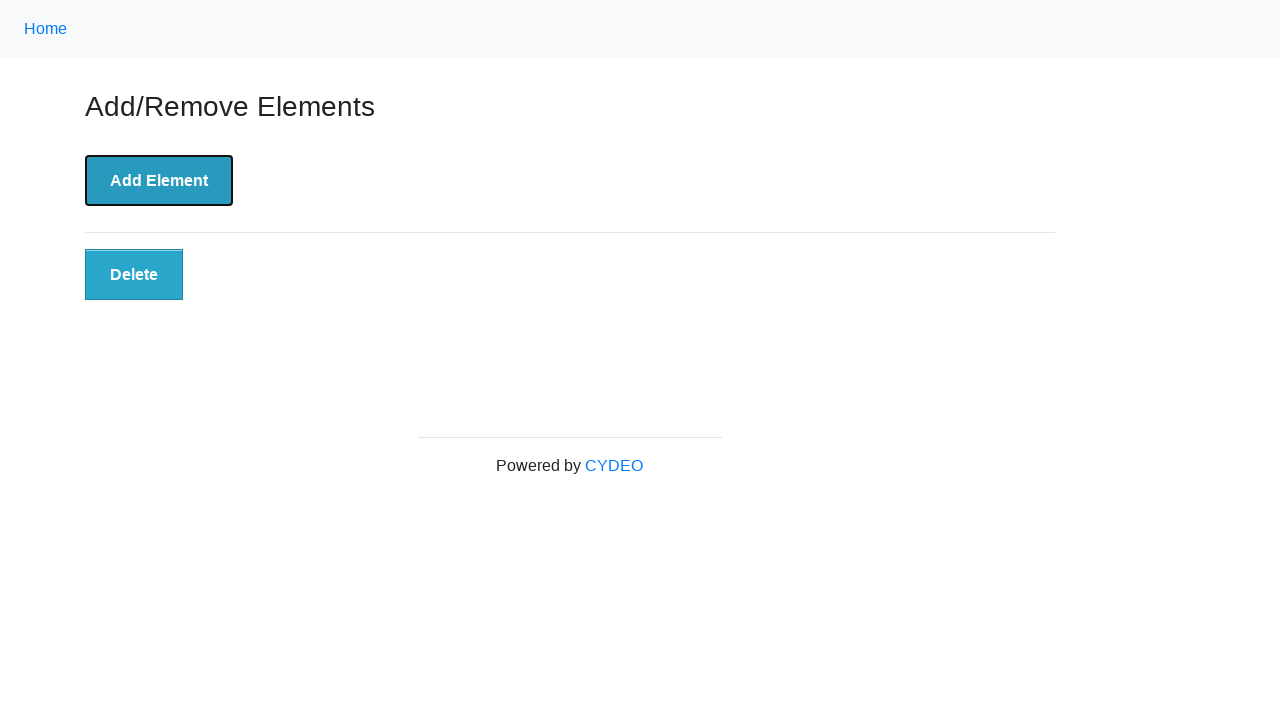

Located Delete button element
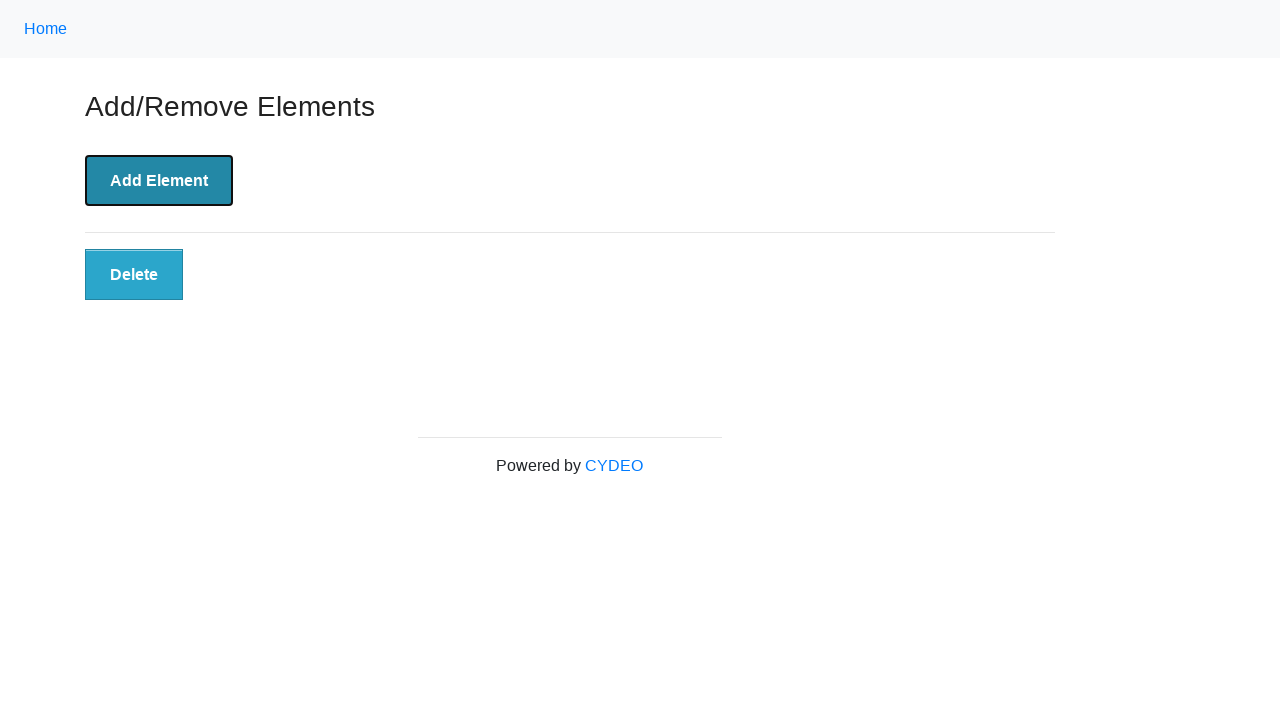

Delete button became visible
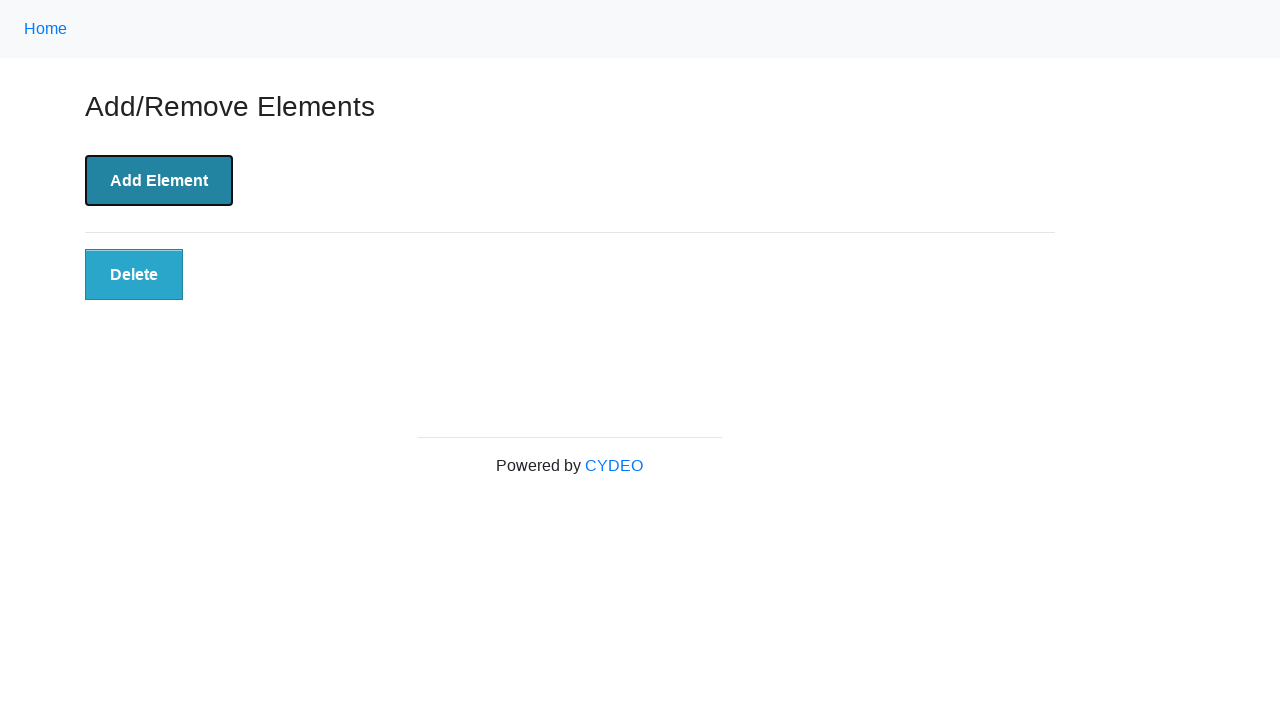

Verified Delete button is visible
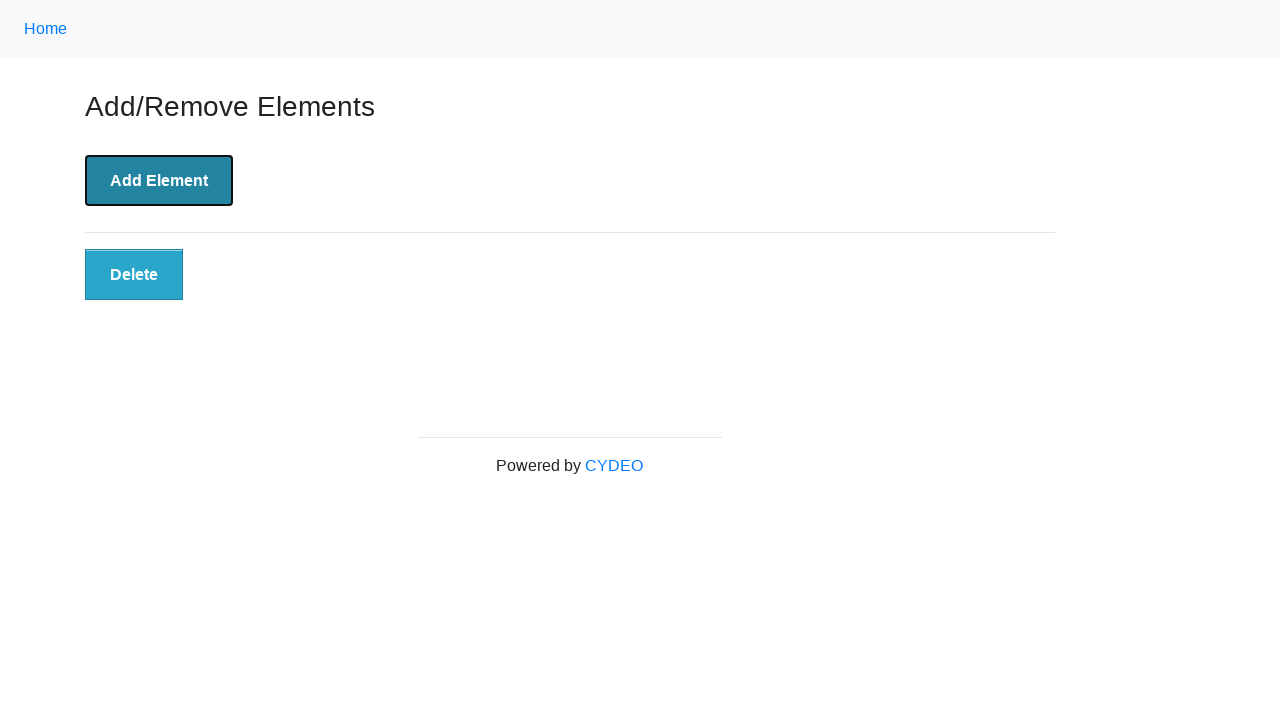

Clicked Delete button at (134, 275) on xpath=//button[@class='added-manually']
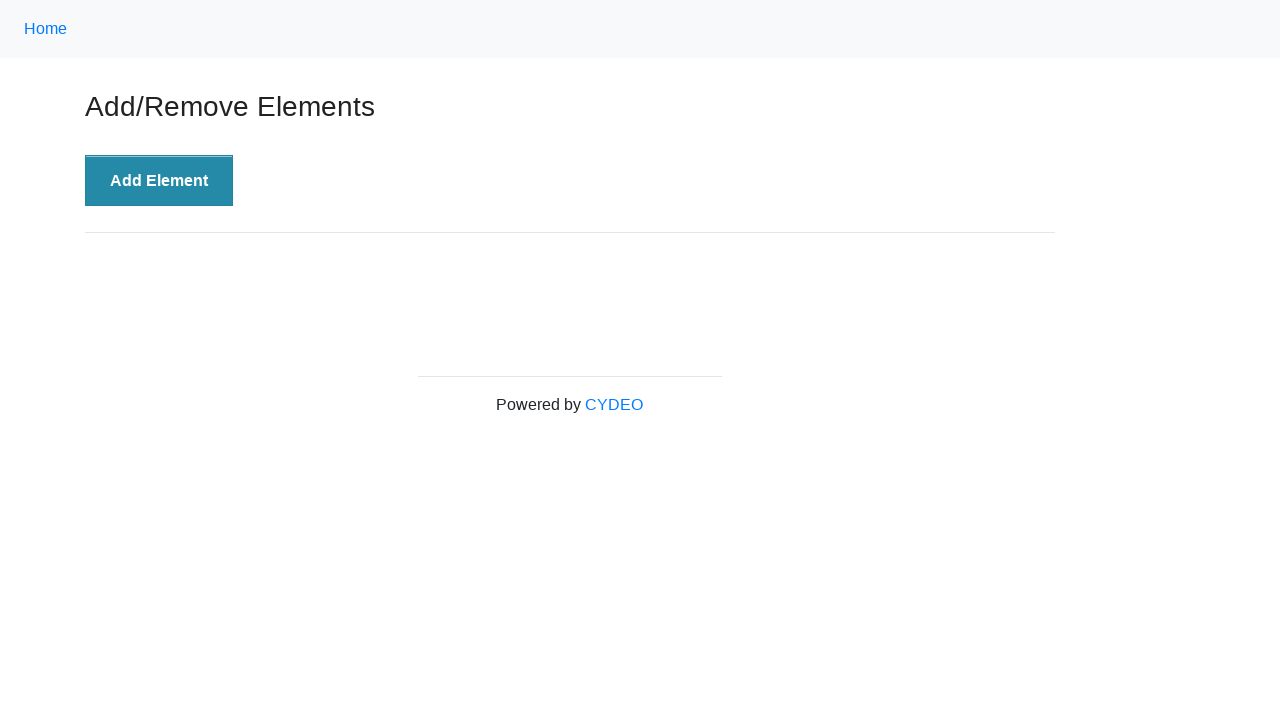

Verified Delete button element was removed from page
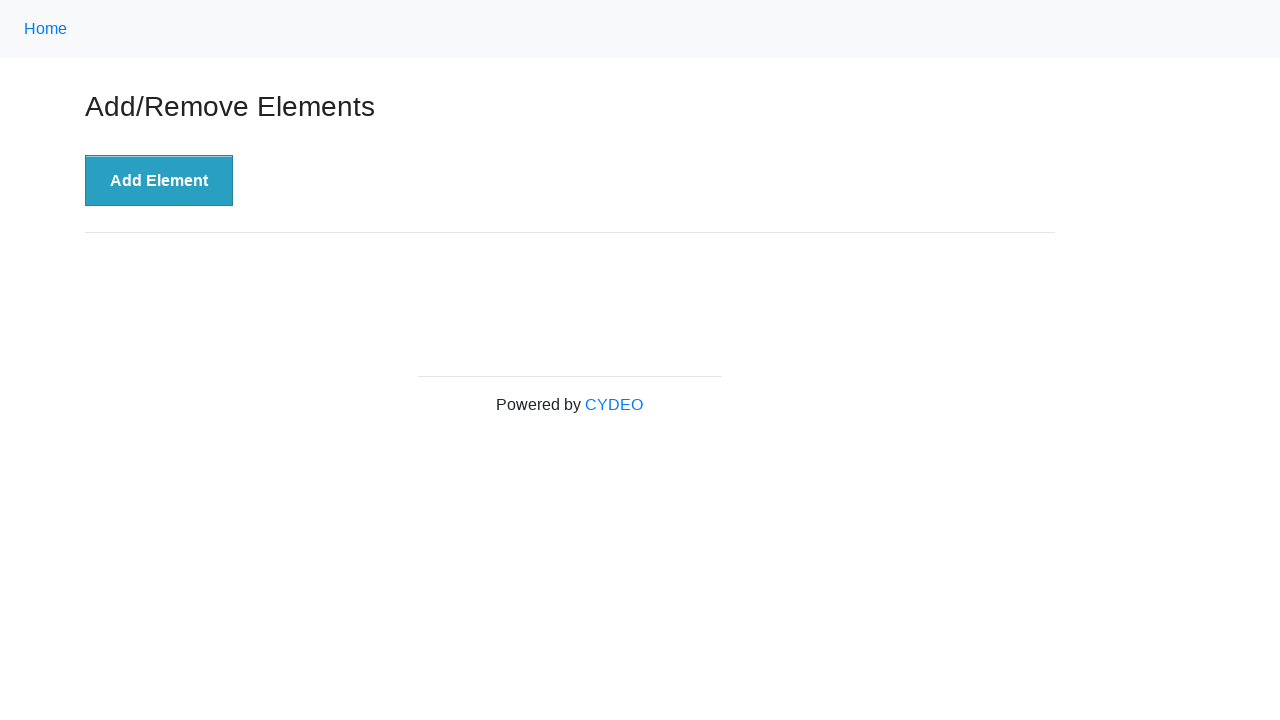

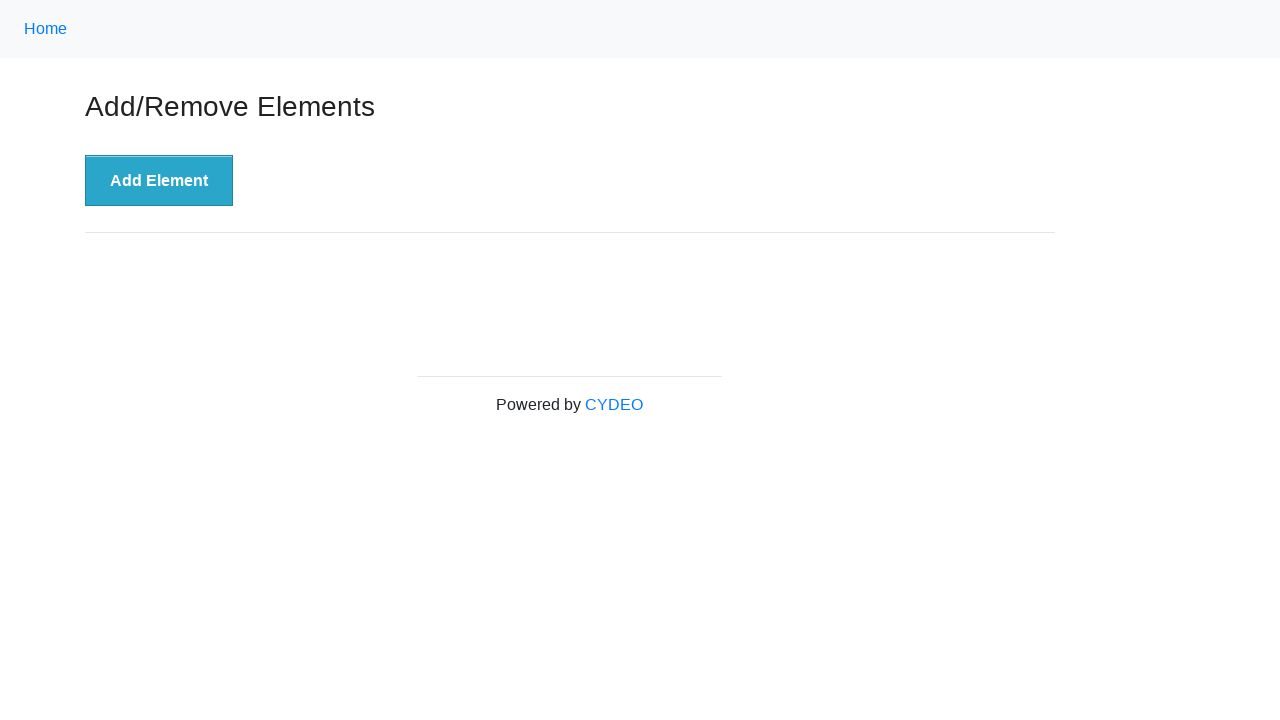